Tests right-click context menu functionality by performing a right-click action on an element and selecting an option from the context menu

Starting URL: https://swisnl.github.io/jQuery-contextMenu/demo.html

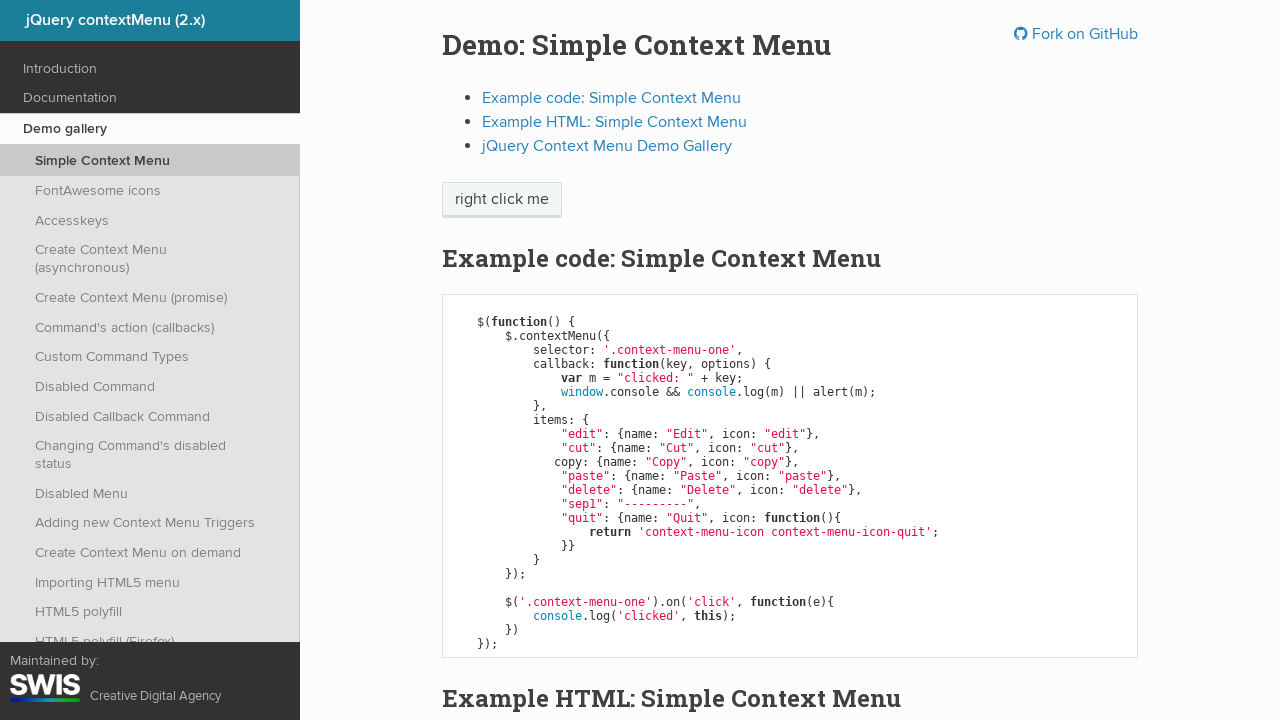

Performed right-click on target element to open context menu at (502, 200) on xpath=/html/body/div/section/div/div/div/p/span
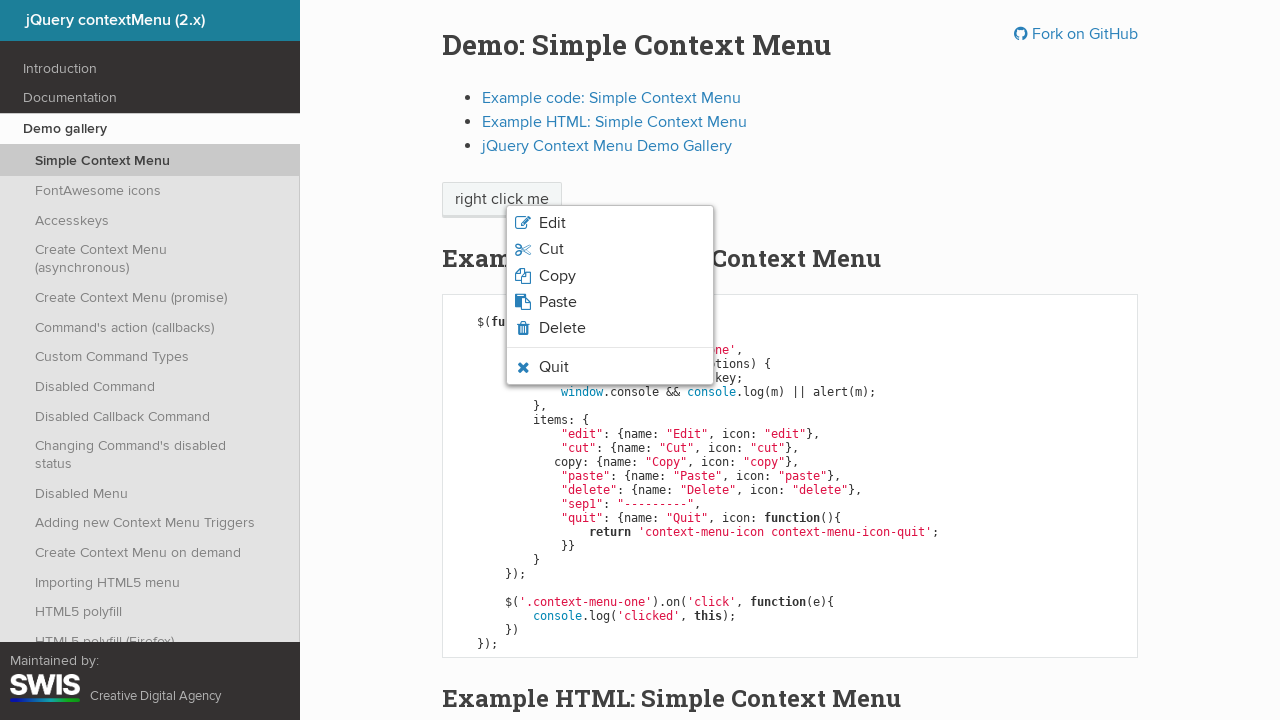

Clicked first option in context menu at (552, 223) on xpath=/html/body/ul/li[1]/span
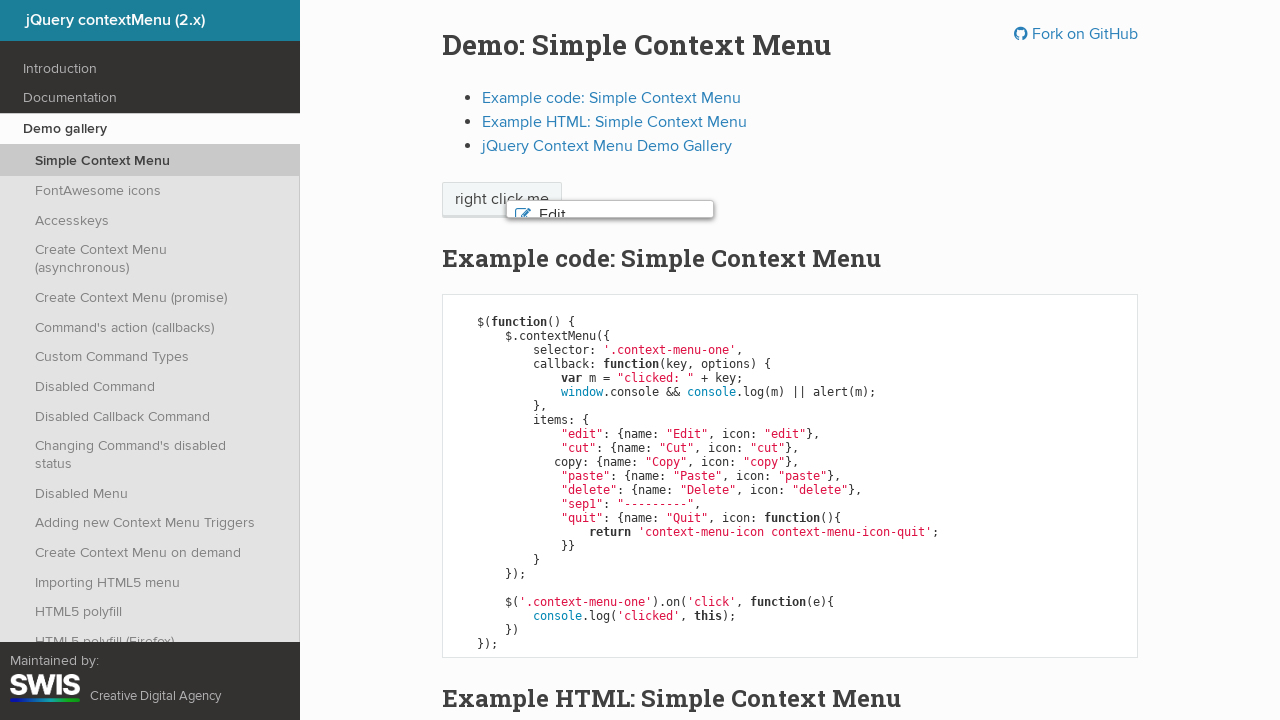

Set up dialog handler to accept alert
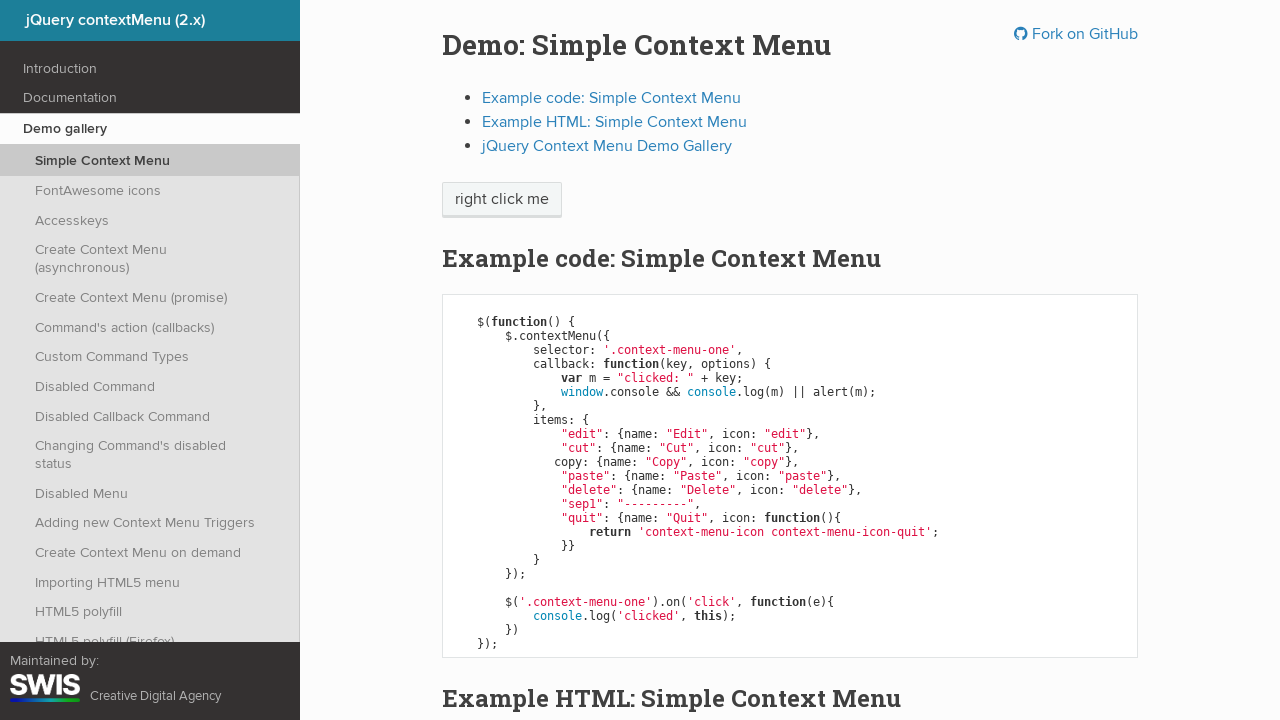

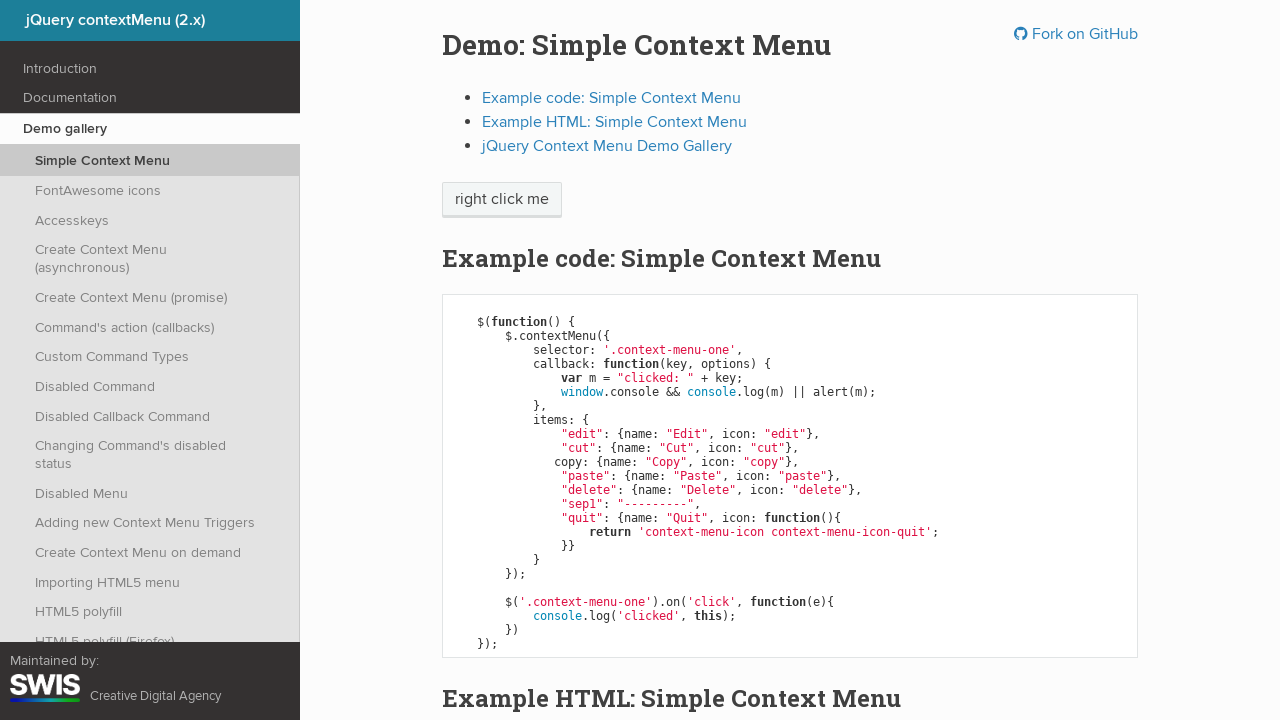